Tests the text box form on DemoQA by filling in user name, email, and address fields, then submitting the form.

Starting URL: https://demoqa.com/text-box

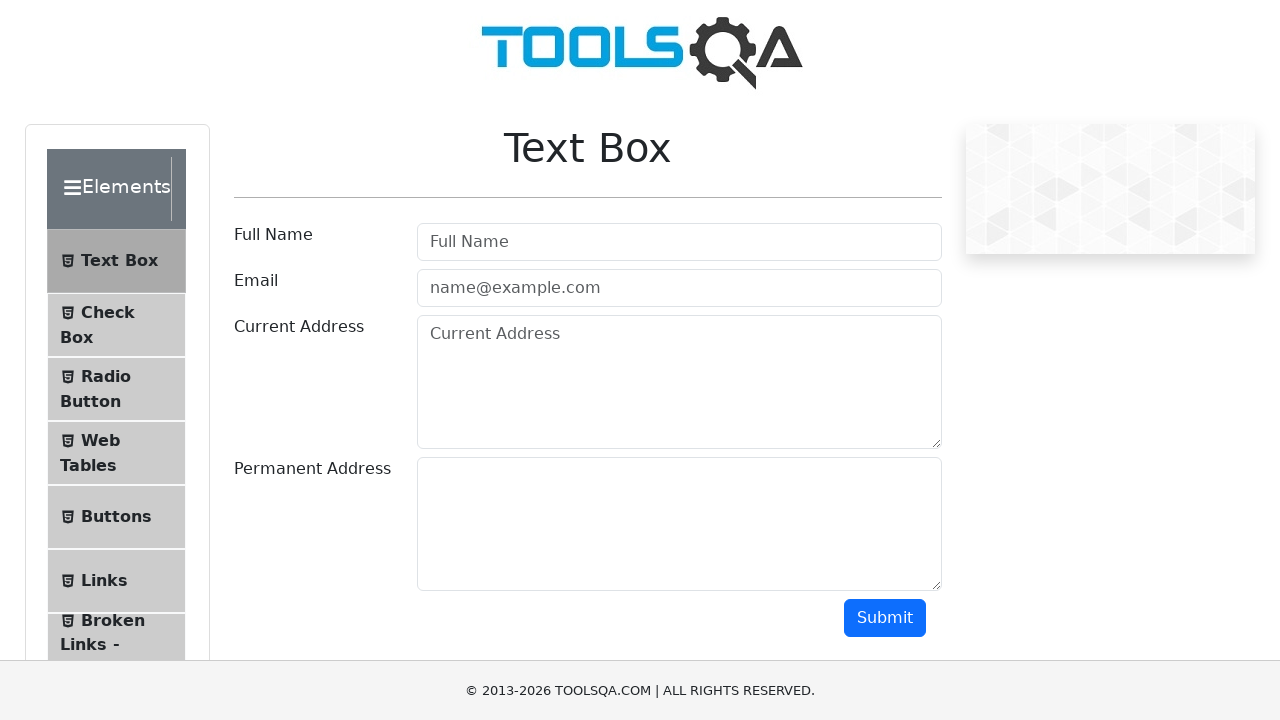

Waited for userName field to load
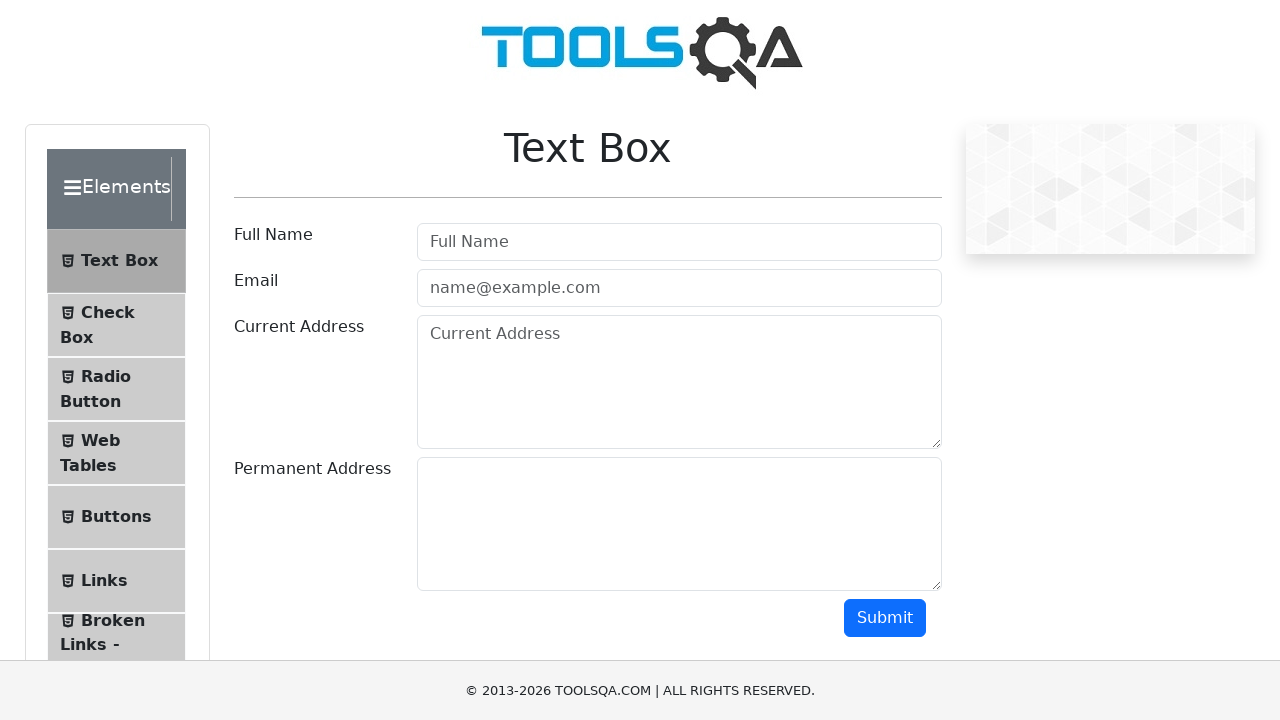

Filled userName field with 'Rahman Zillur' on #userName
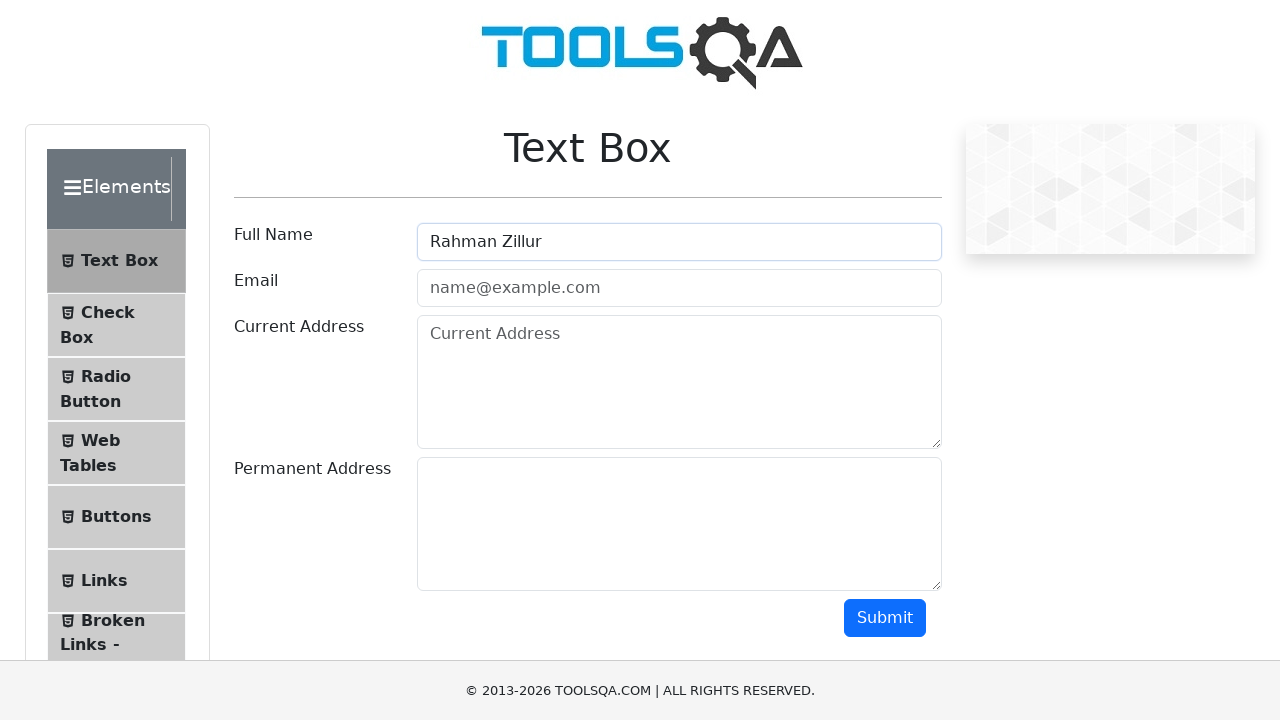

Filled userEmail field with 'zil10@gmail.com' on #userEmail
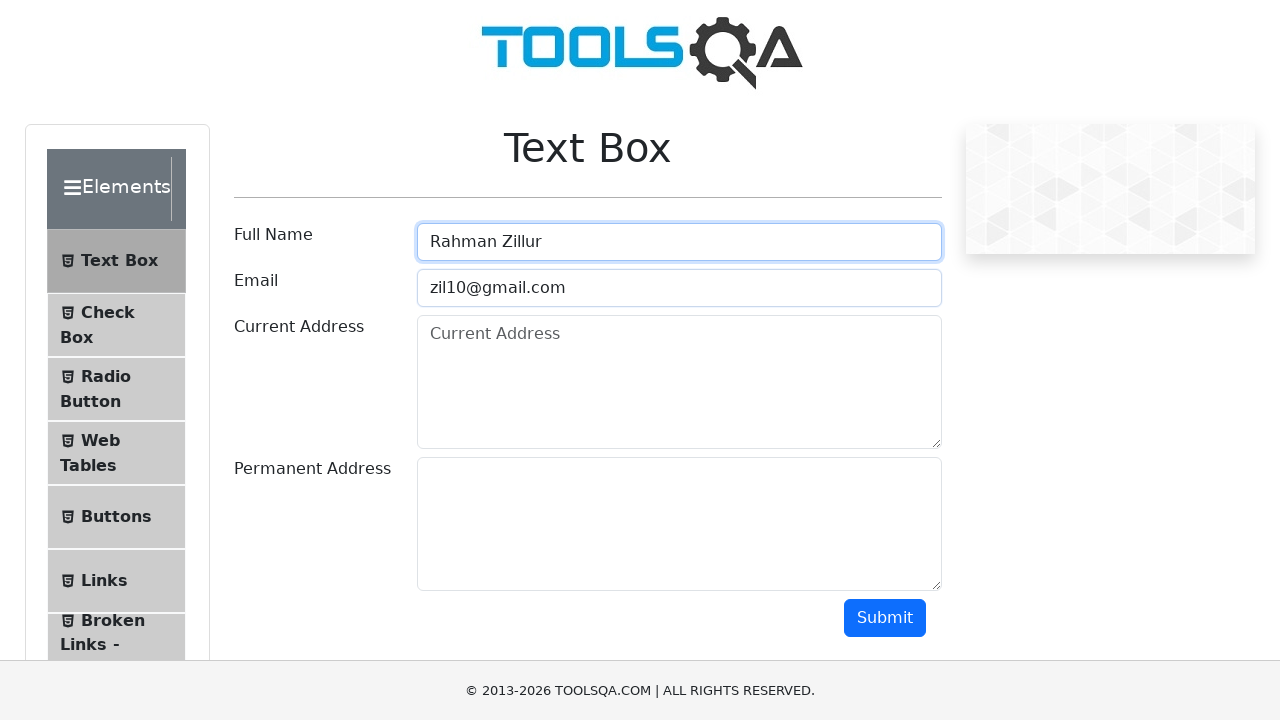

Filled currentAddress field with '123 Main Street, USA' on #currentAddress
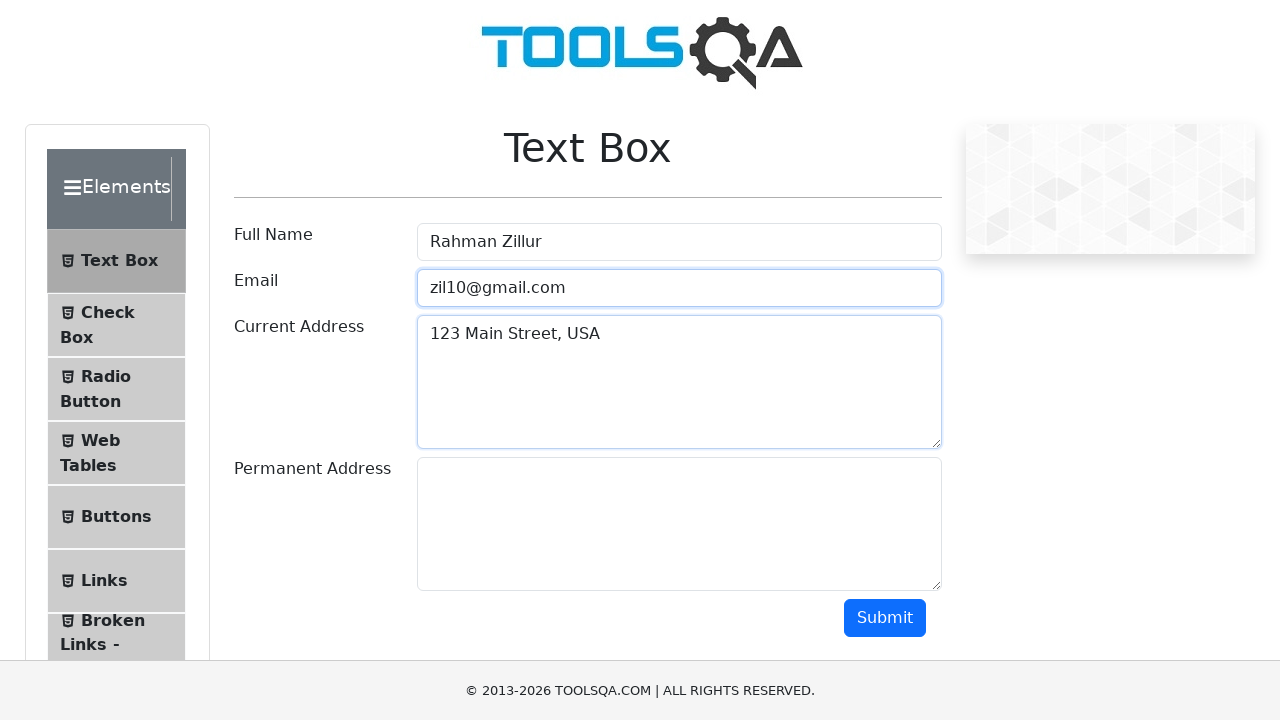

Filled permanentAddress field with '456 Oak Avenue, USA' on #permanentAddress
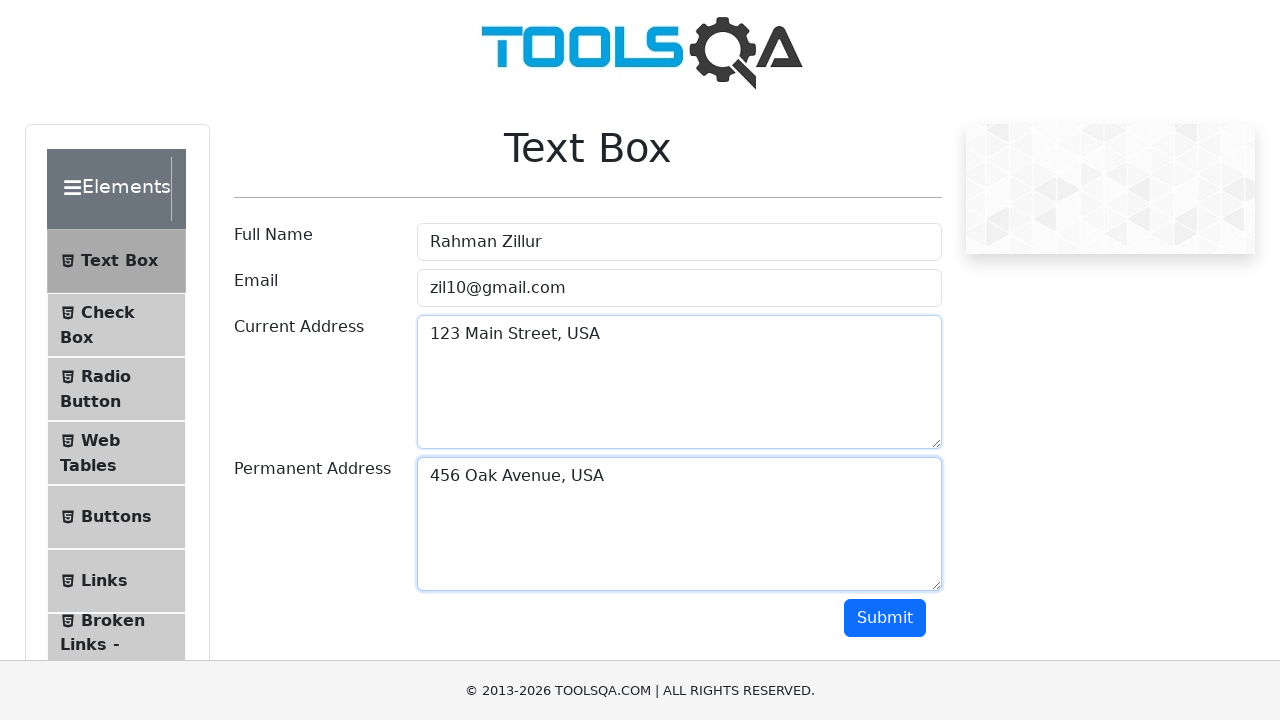

Clicked submit button to submit the form at (885, 618) on #submit
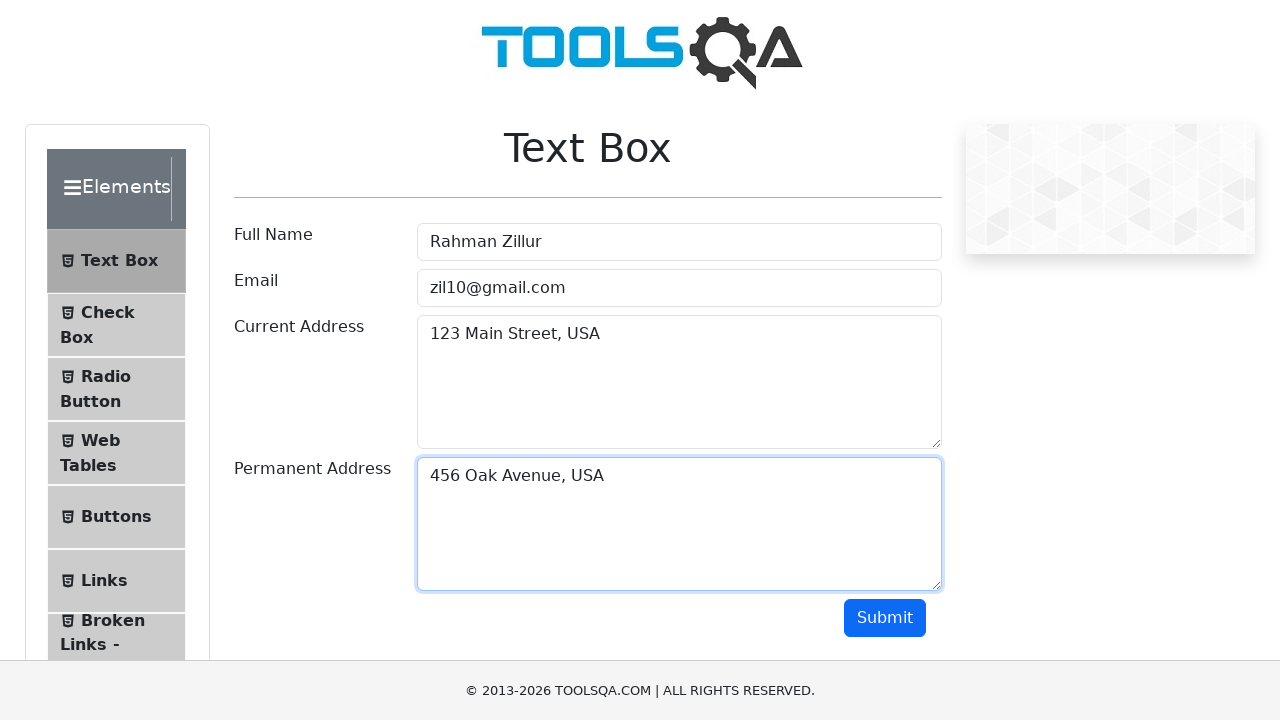

Form submission output displayed
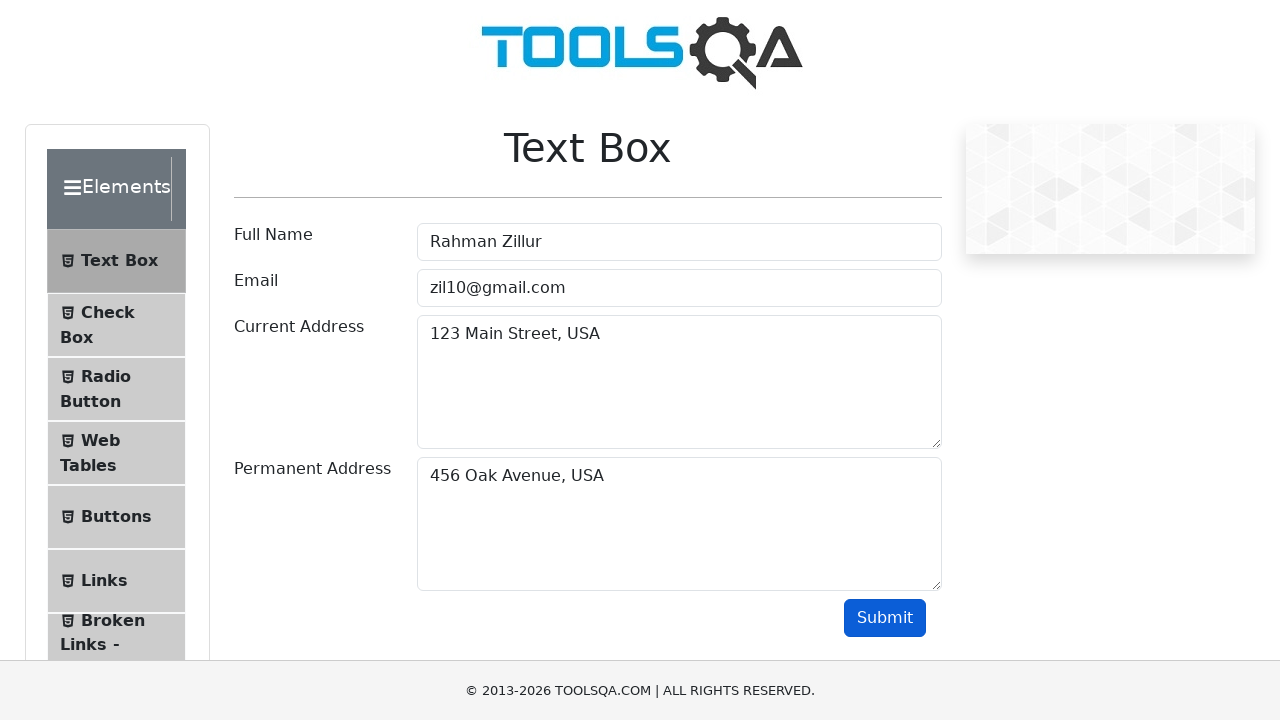

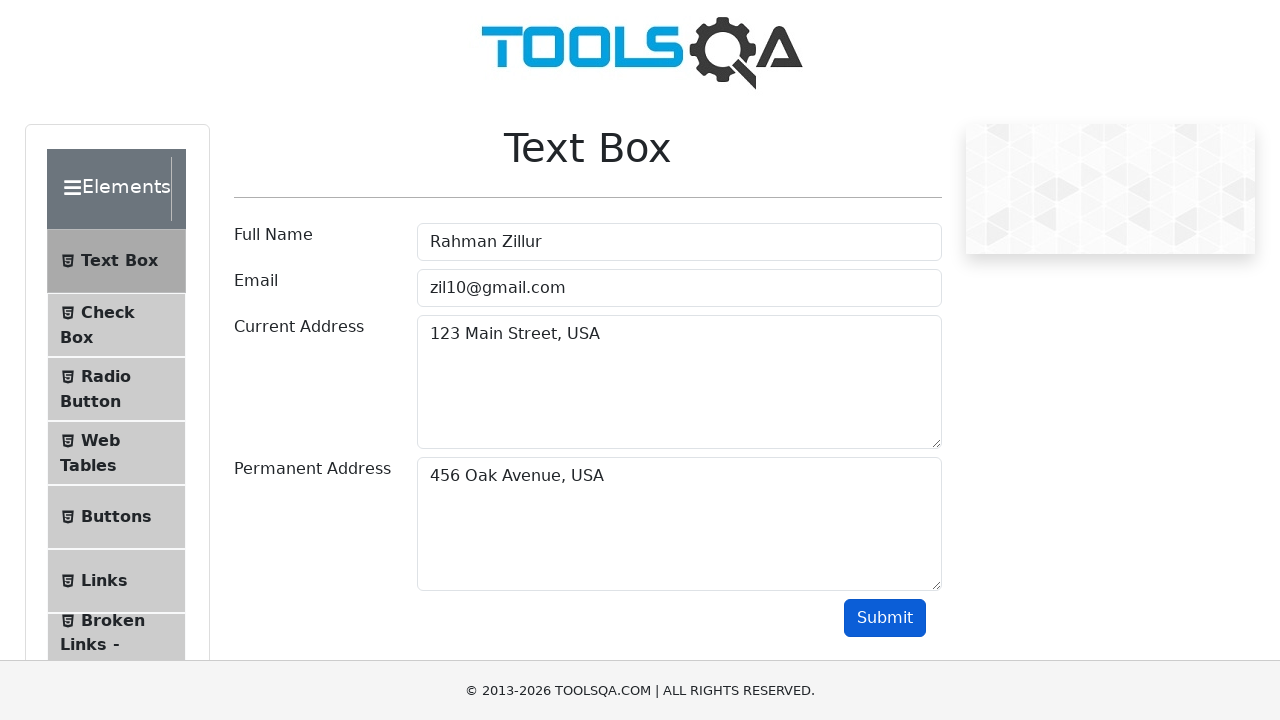